Tests dynamic countdown timer by waiting until the countdown reaches a specific value

Starting URL: https://automationfc.github.io/fluent-wait/

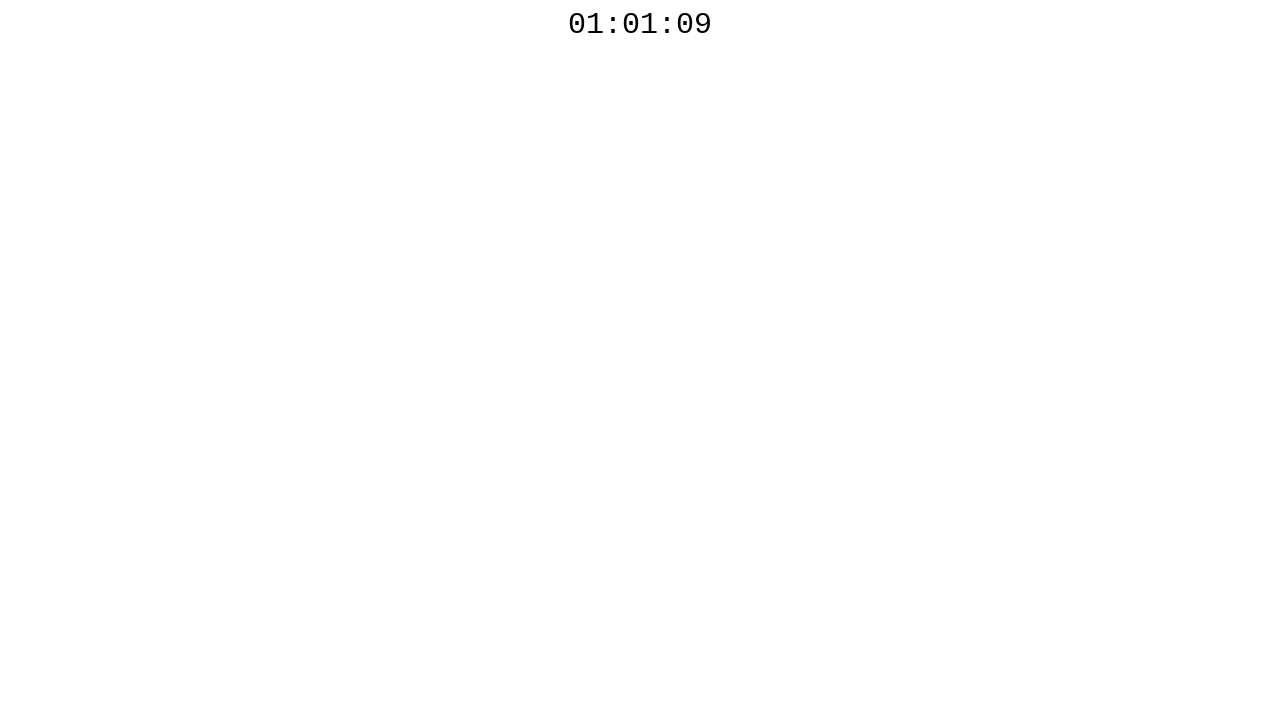

Waited for countdown timer to reach 02 seconds
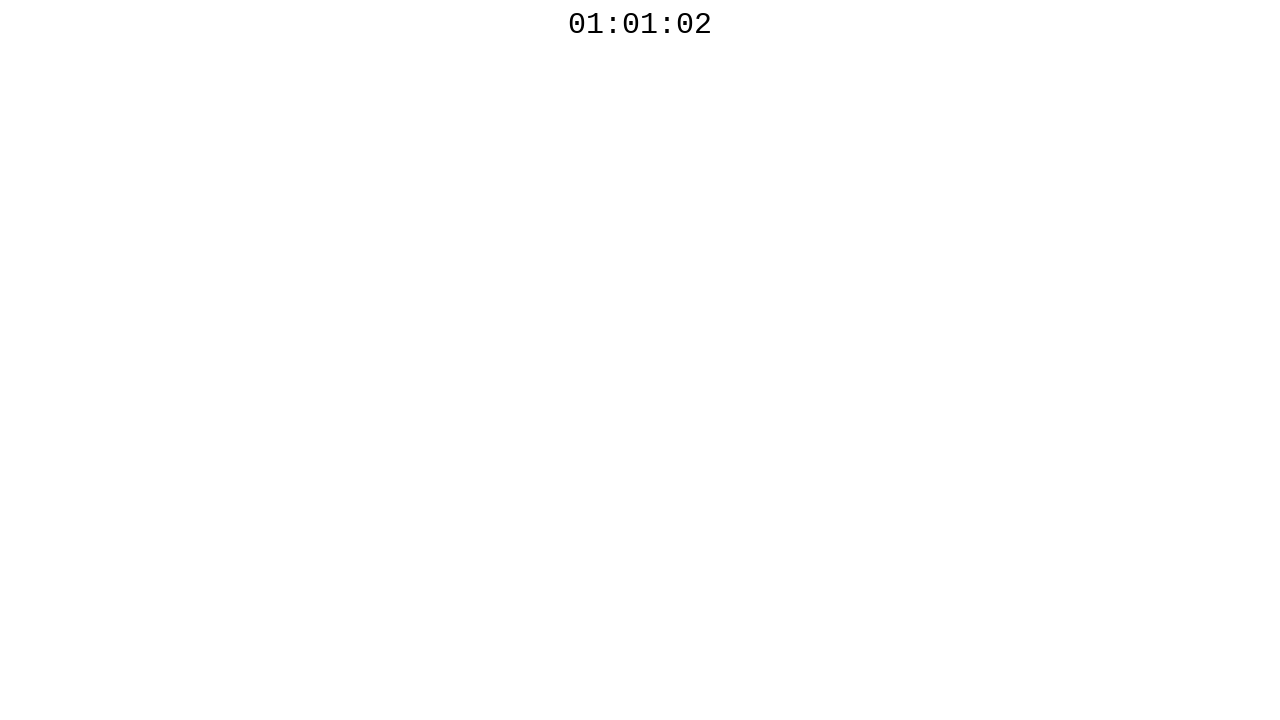

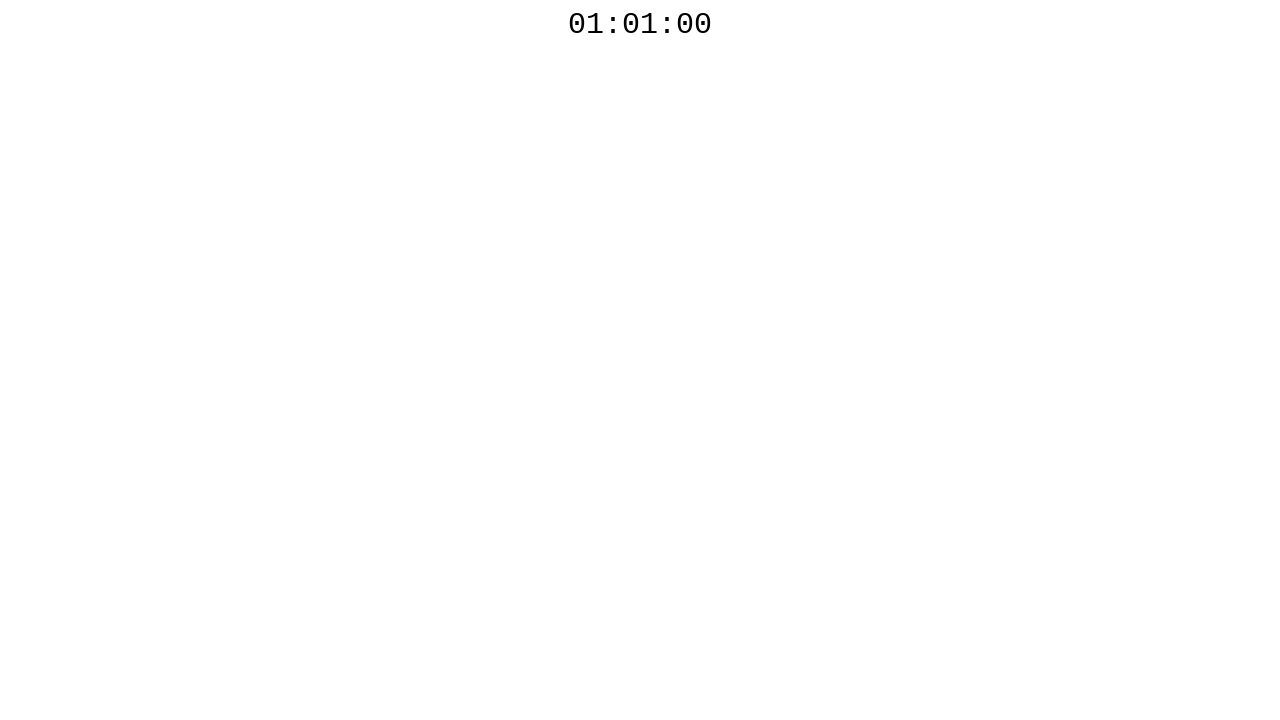